Navigates to HBO website and clicks a button element identified by a specific ID

Starting URL: https://www.hbo.com/

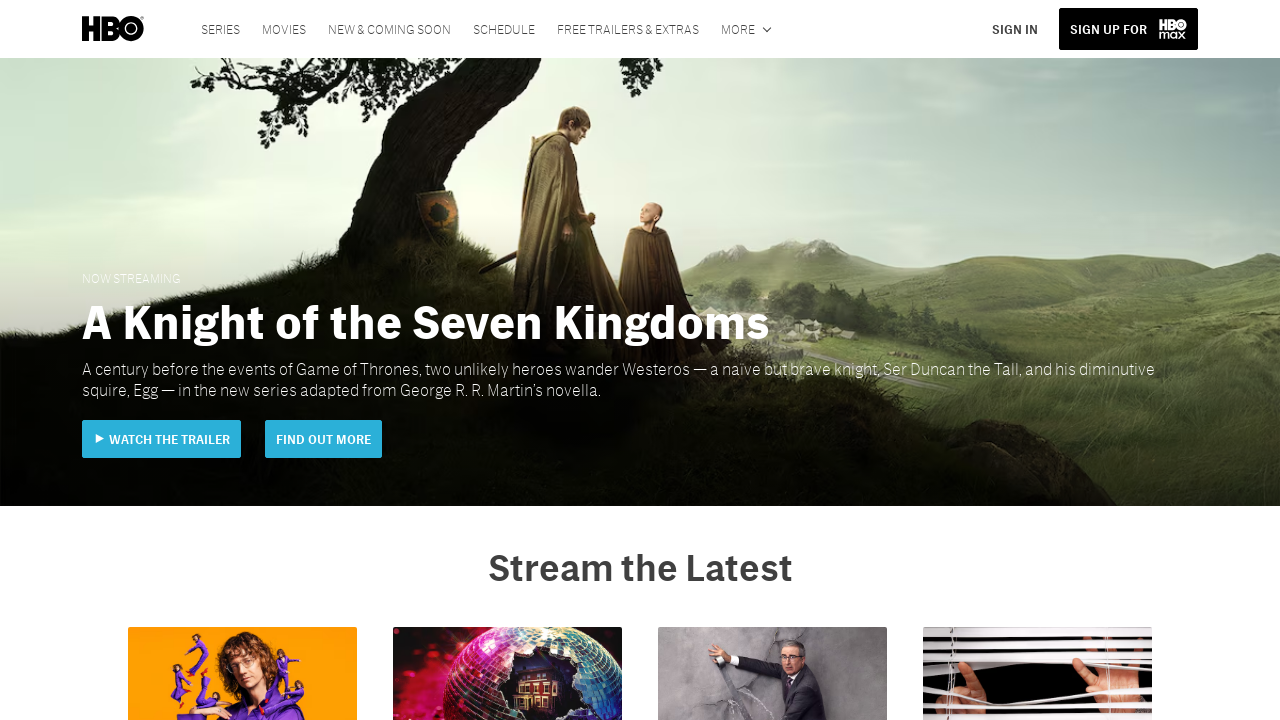

Navigated to HBO website
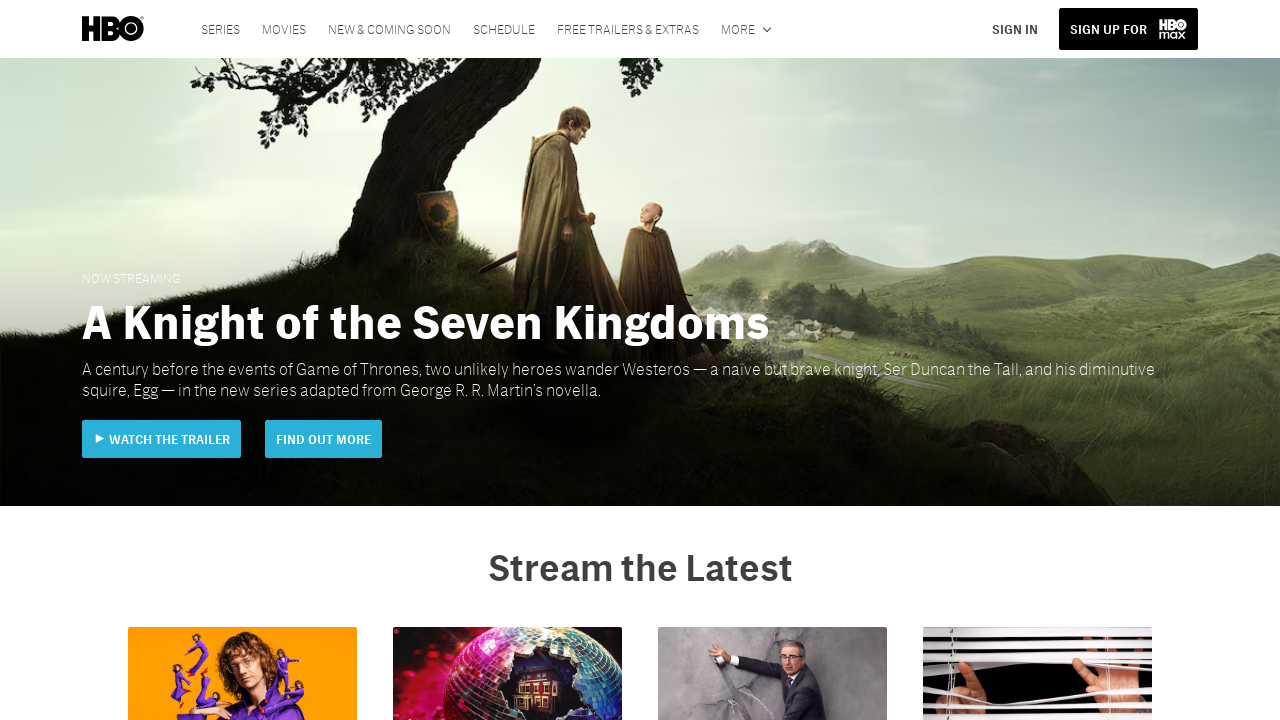

Clicked button element with ID page17387-band61927-Header61928-Button-secondary-cta-default at (1015, 29) on #page17387-band61927-Header61928-Button-secondary-cta-default
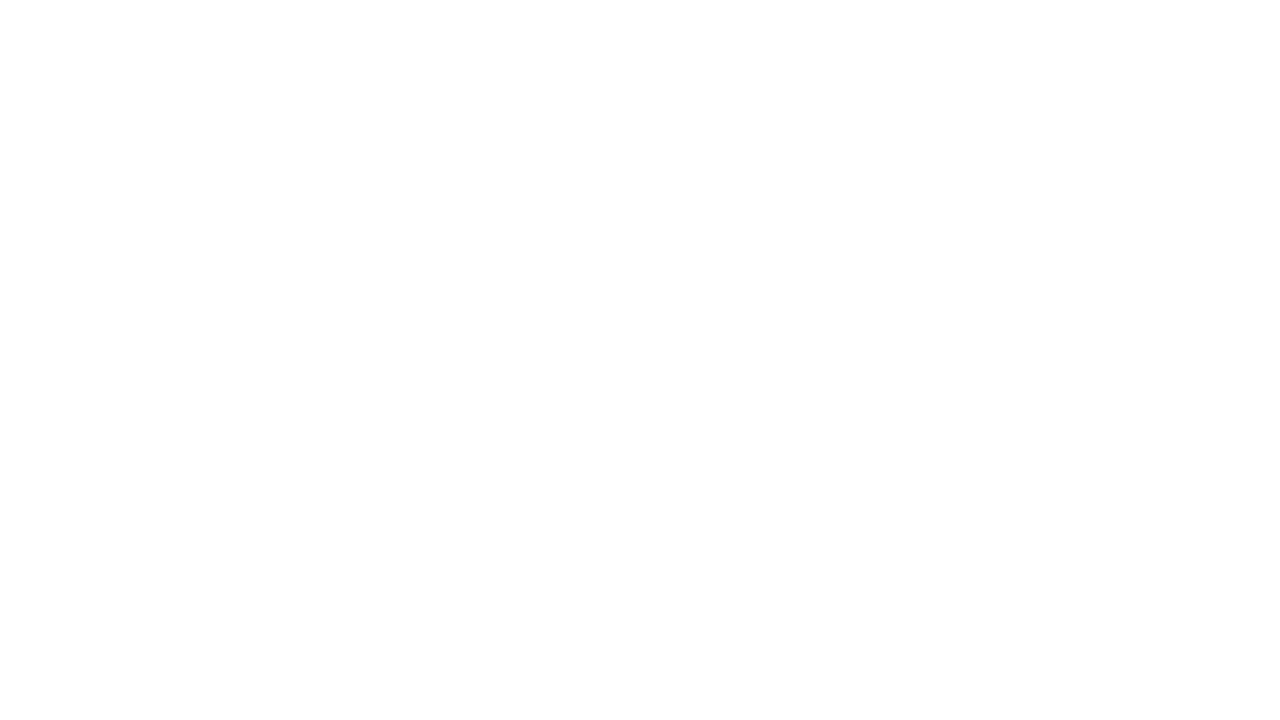

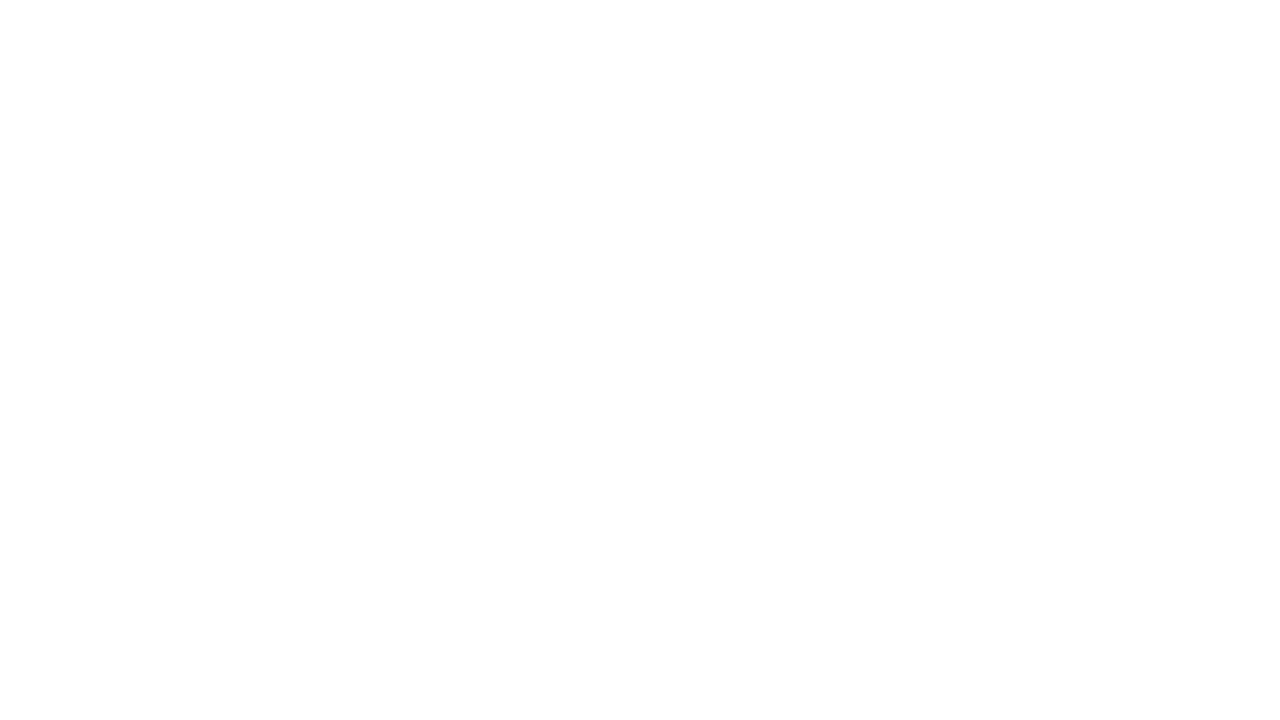